Navigates to the NOAA Real-Time Solar Wind page, opens the timespan dropdown, selects the 7-day timespan option, and clicks the save button to initiate data export.

Starting URL: https://www.swpc.noaa.gov/products/real-time-solar-wind

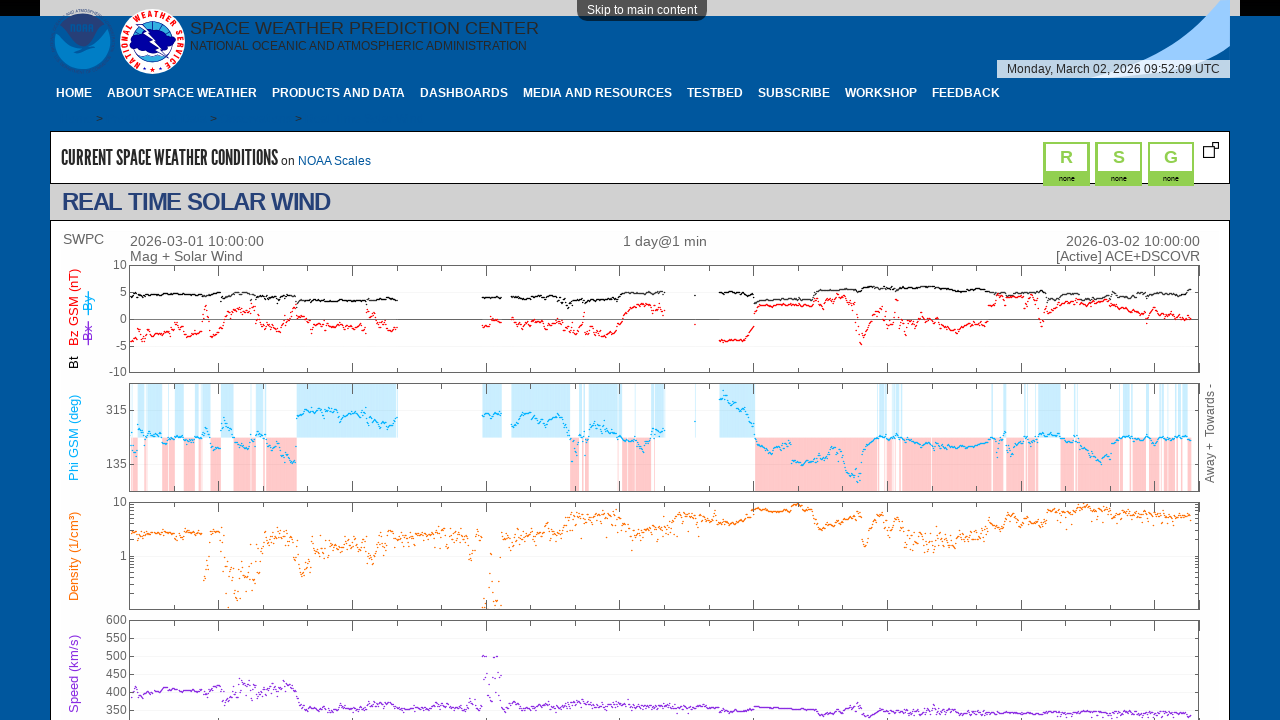

Clicked timespan dropdown button at (179, 361) on #timespan-button
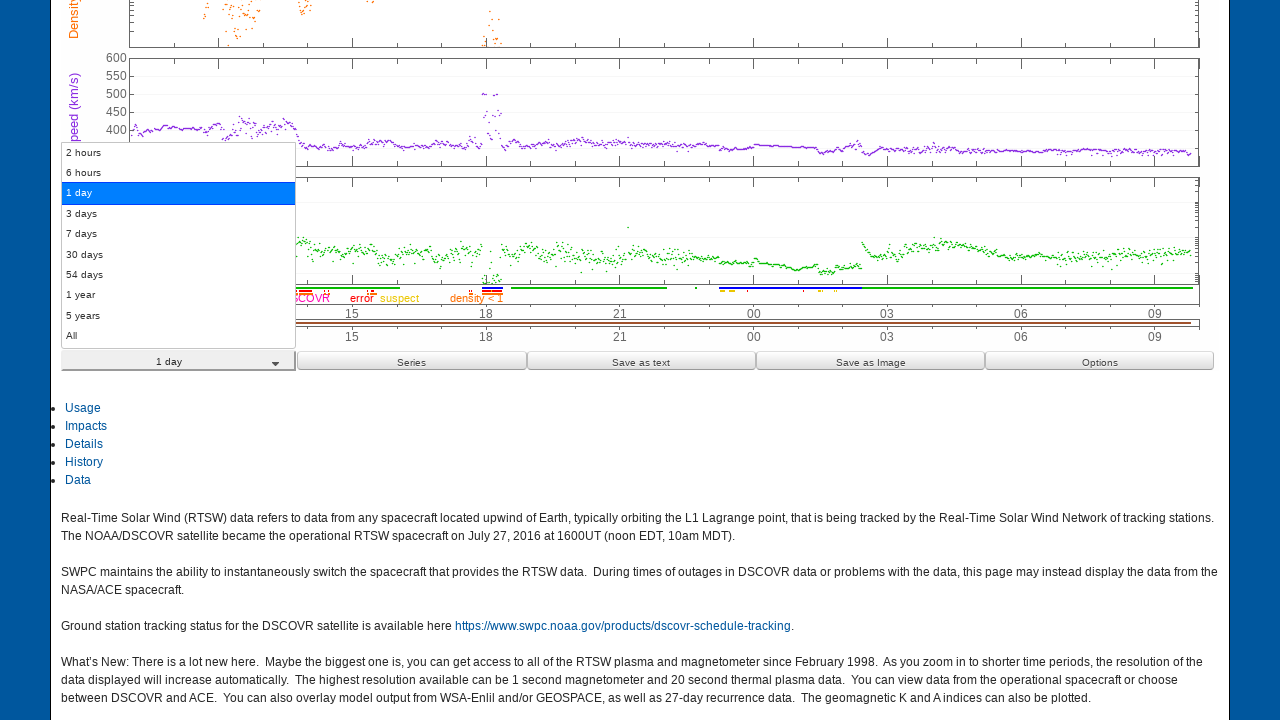

Timespan dropdown menu appeared
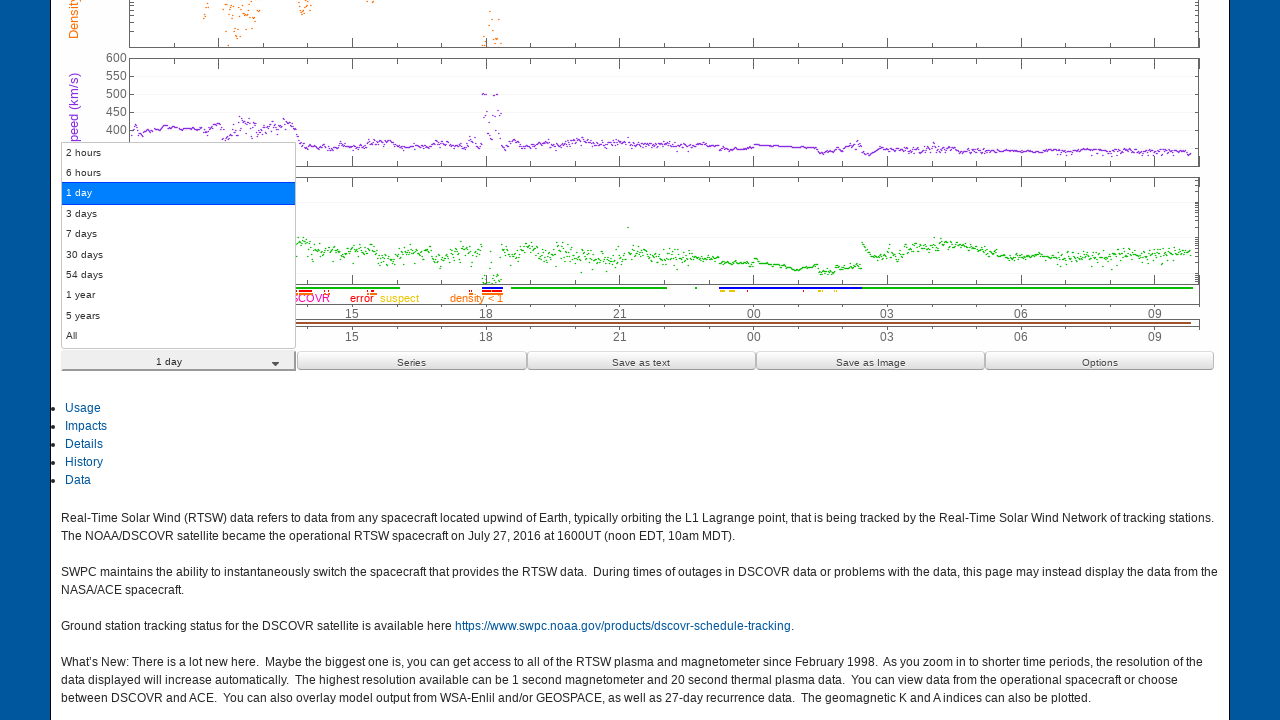

Selected 7-day timespan option at (179, 336) on #ui-id-10
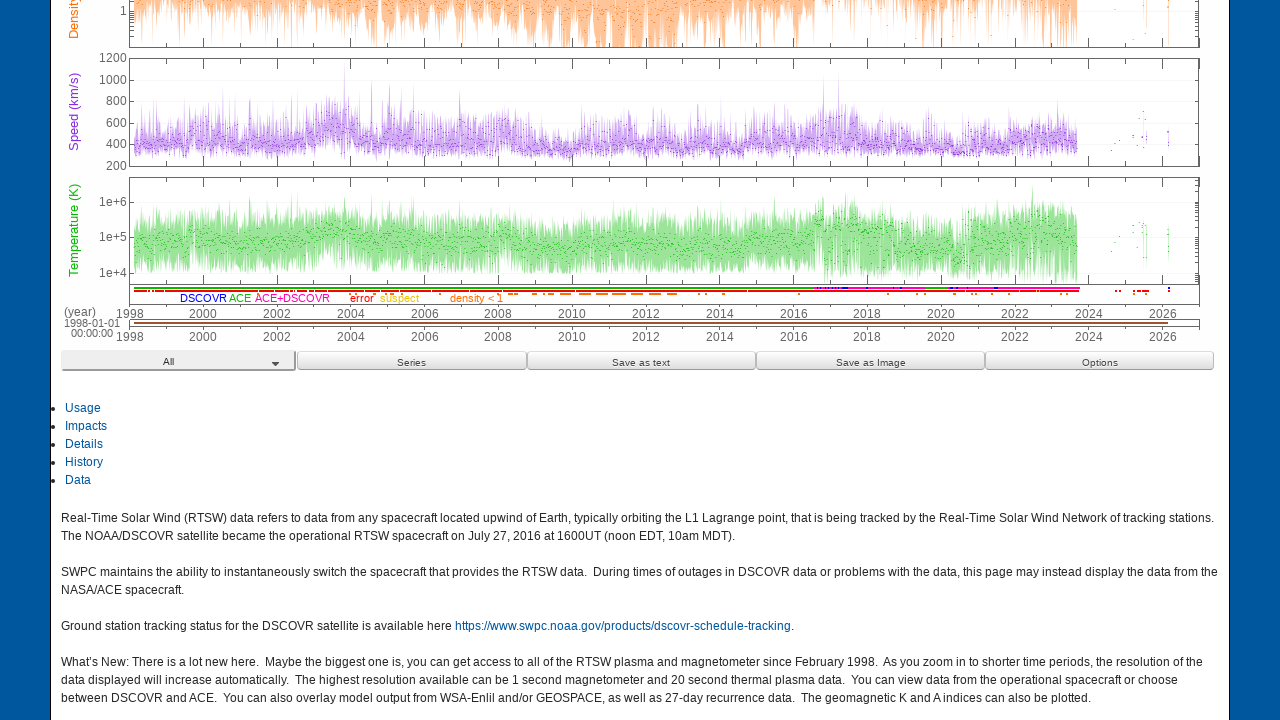

Clicked save button to initiate data export at (641, 361) on #save_button
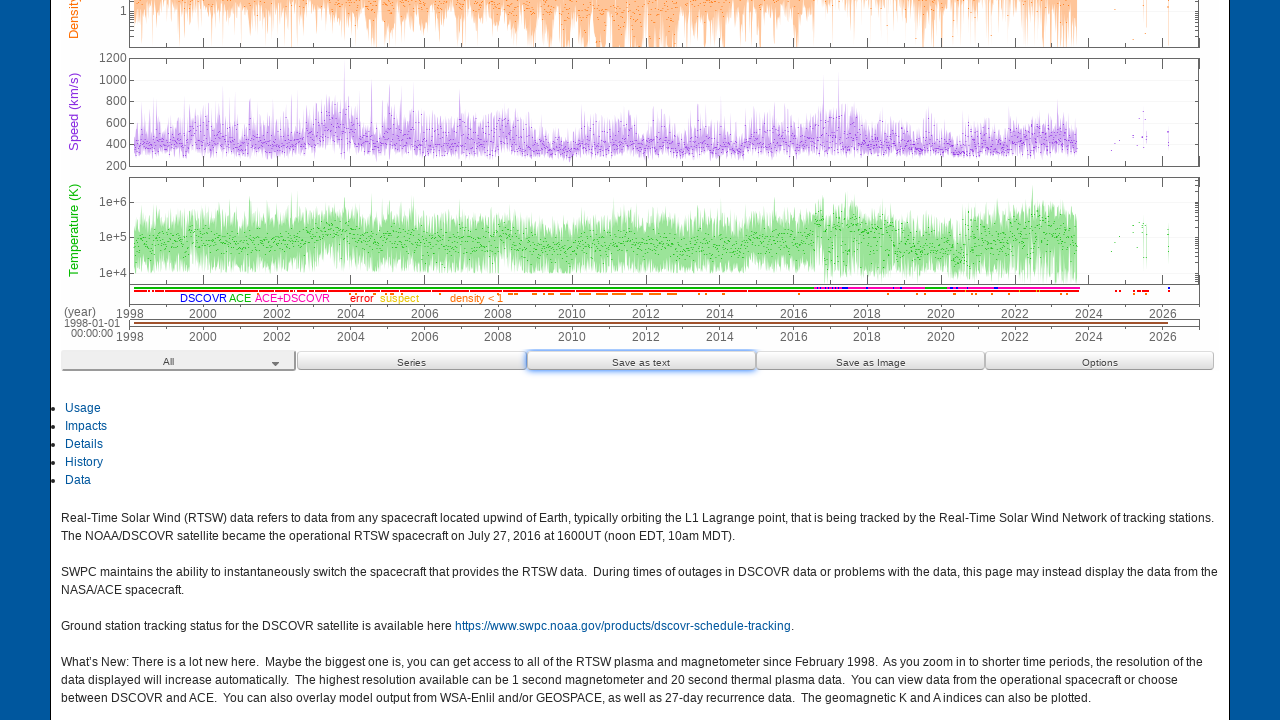

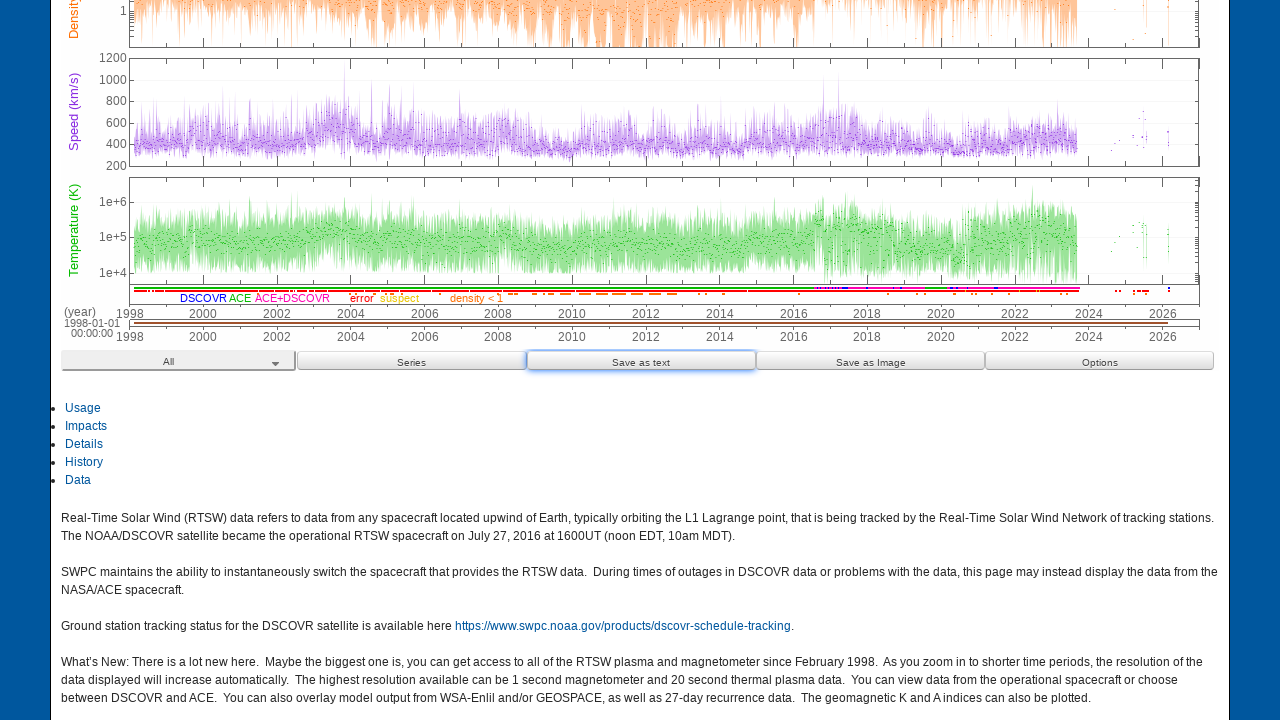